Tests the Open Trivia Database website by clicking the Browse button, searching for "Science: Computers" in the search field, and verifying the search results page loads.

Starting URL: https://opentdb.com/

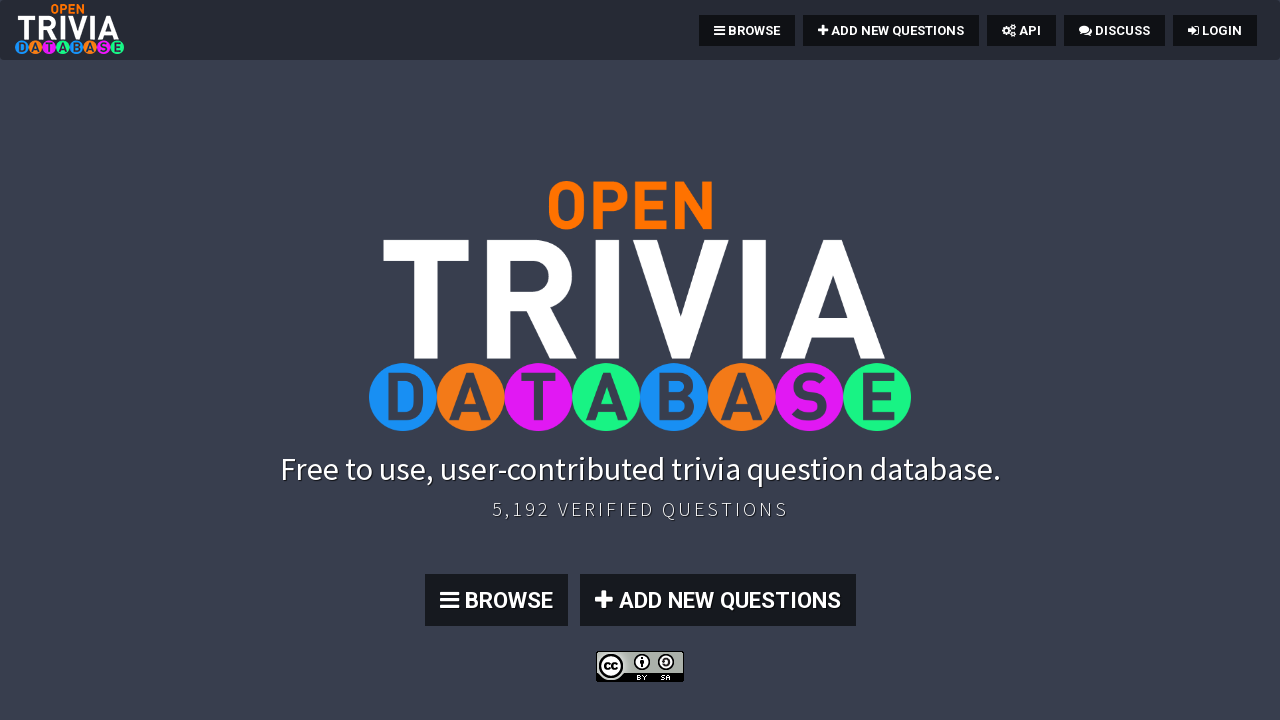

Clicked the BROWSE button at (496, 600) on xpath=//*[text()=' BROWSE']
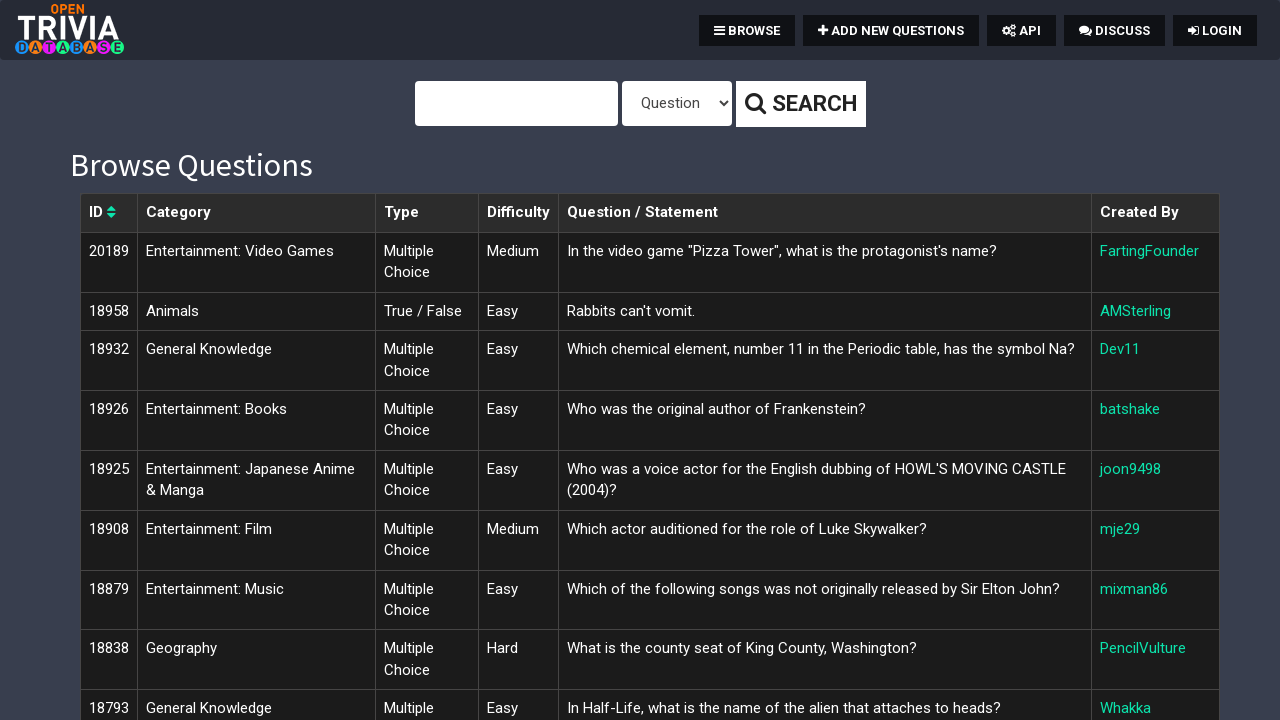

Filled search field with 'Science: Computers' on #query
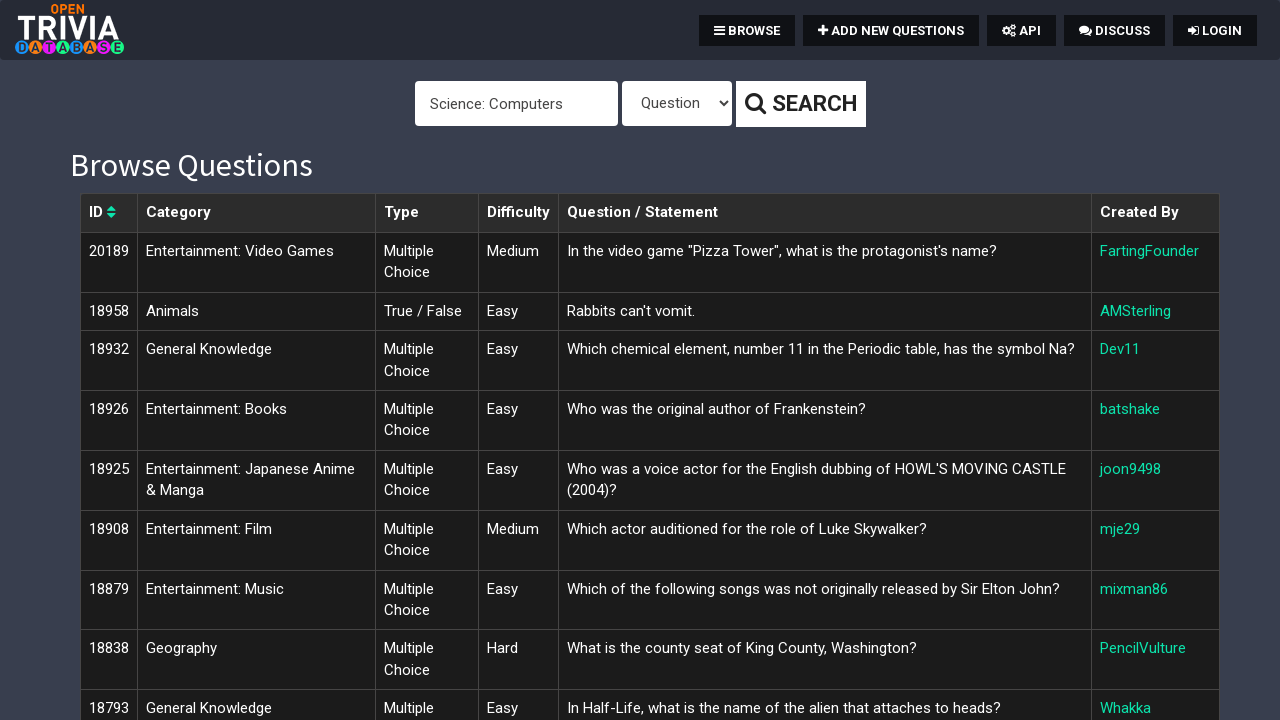

Clicked the Search button at (800, 104) on xpath=//*[text()=' Search']
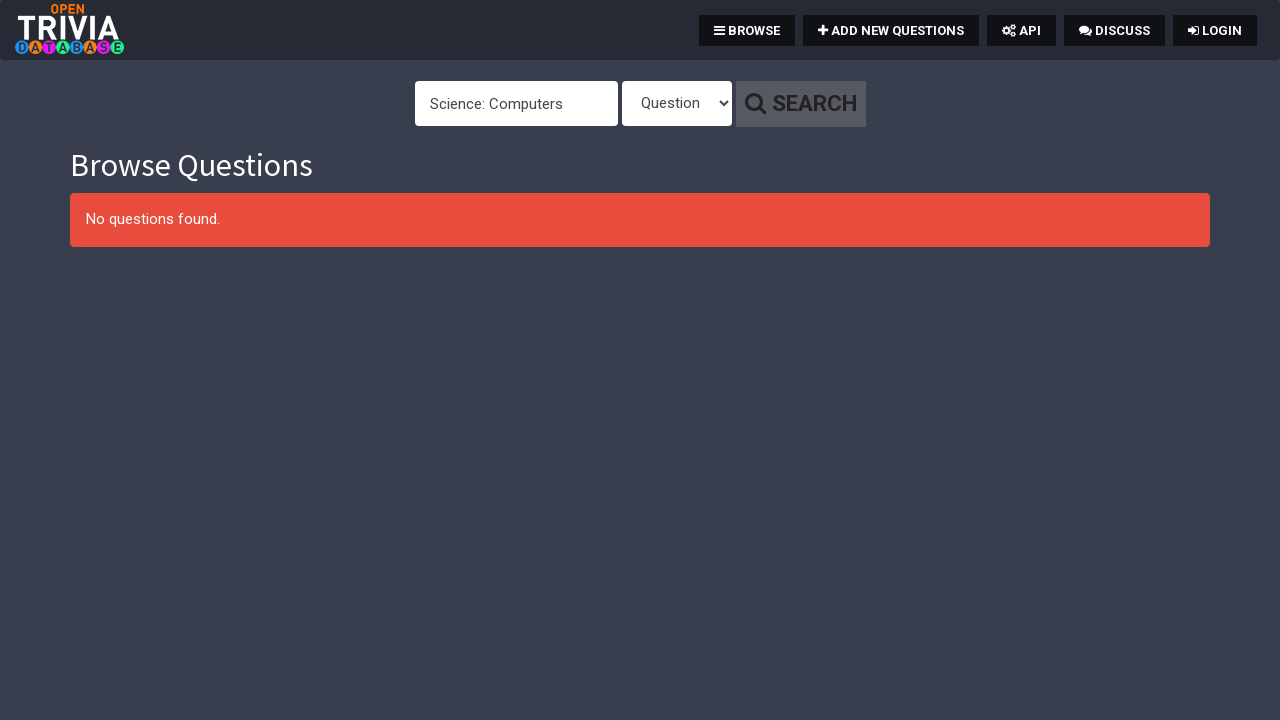

Search results page loaded successfully
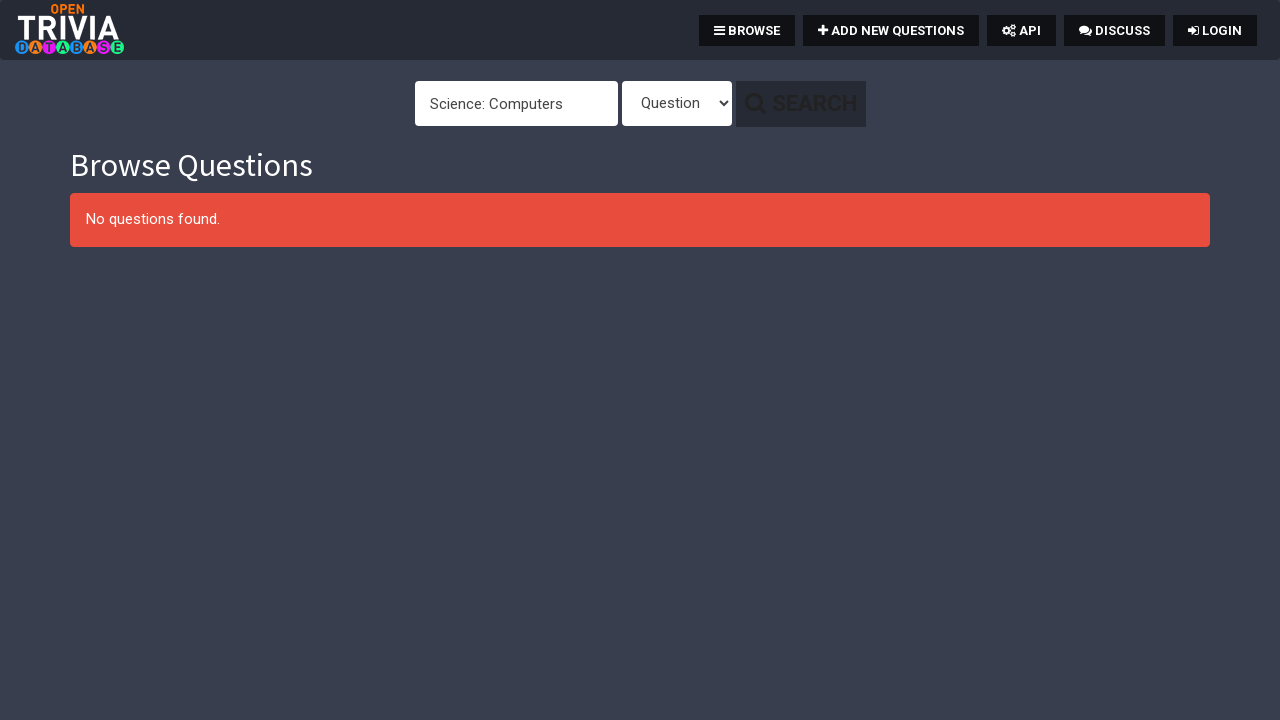

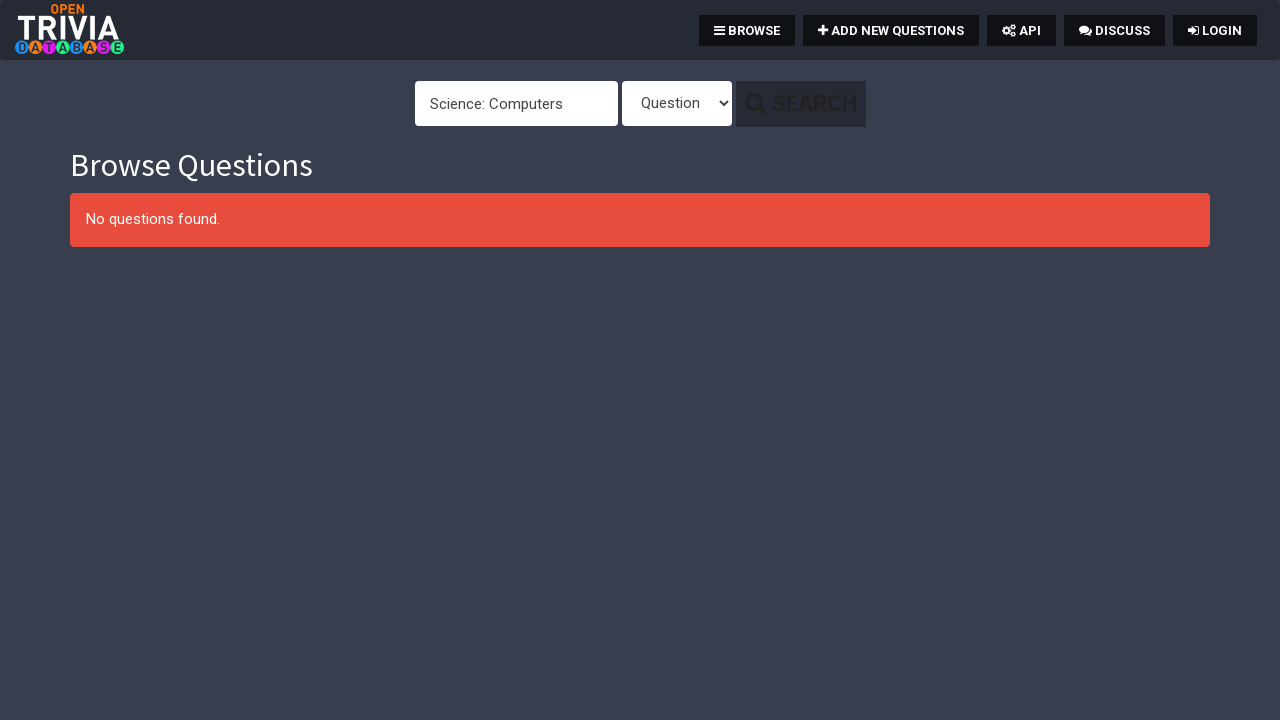